Tests the hide/show toggle functionality on W3Schools by verifying an element is initially visible, clicking the toggle button, and verifying the element becomes hidden.

Starting URL: https://www.w3schools.com/howto/howto_js_toggle_hide_show.asp

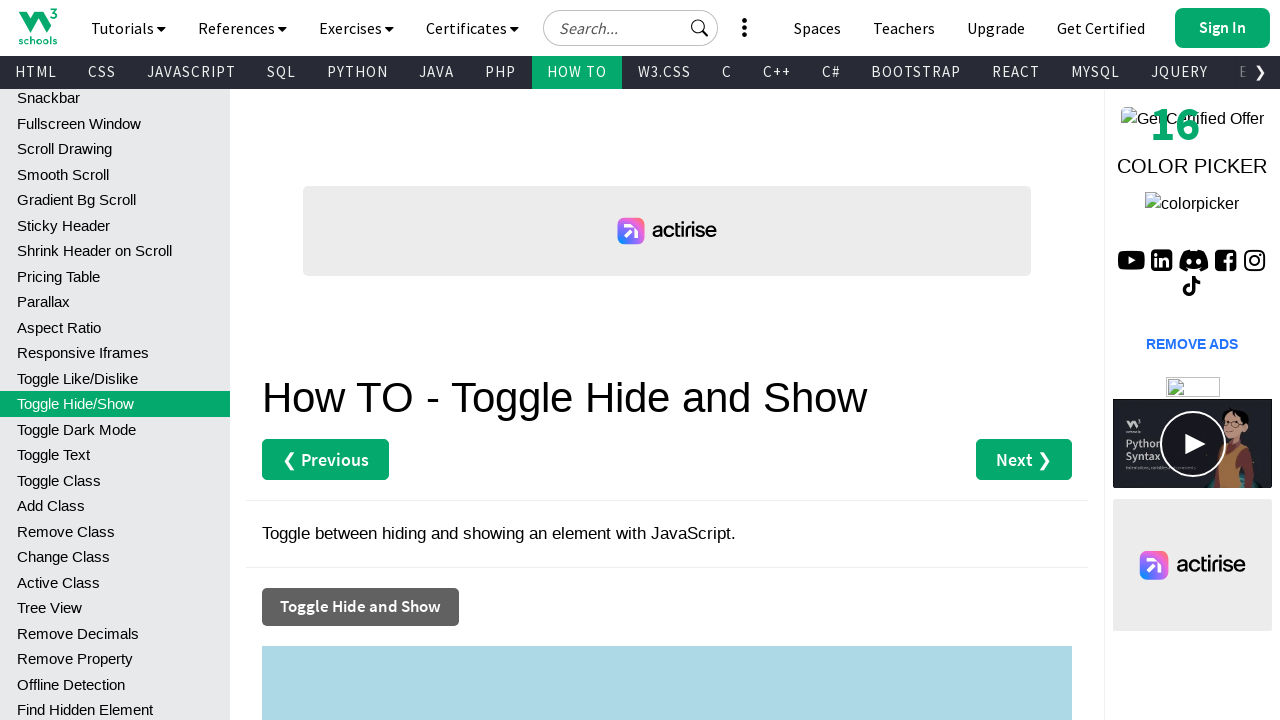

Navigated to W3Schools hide/show toggle example page
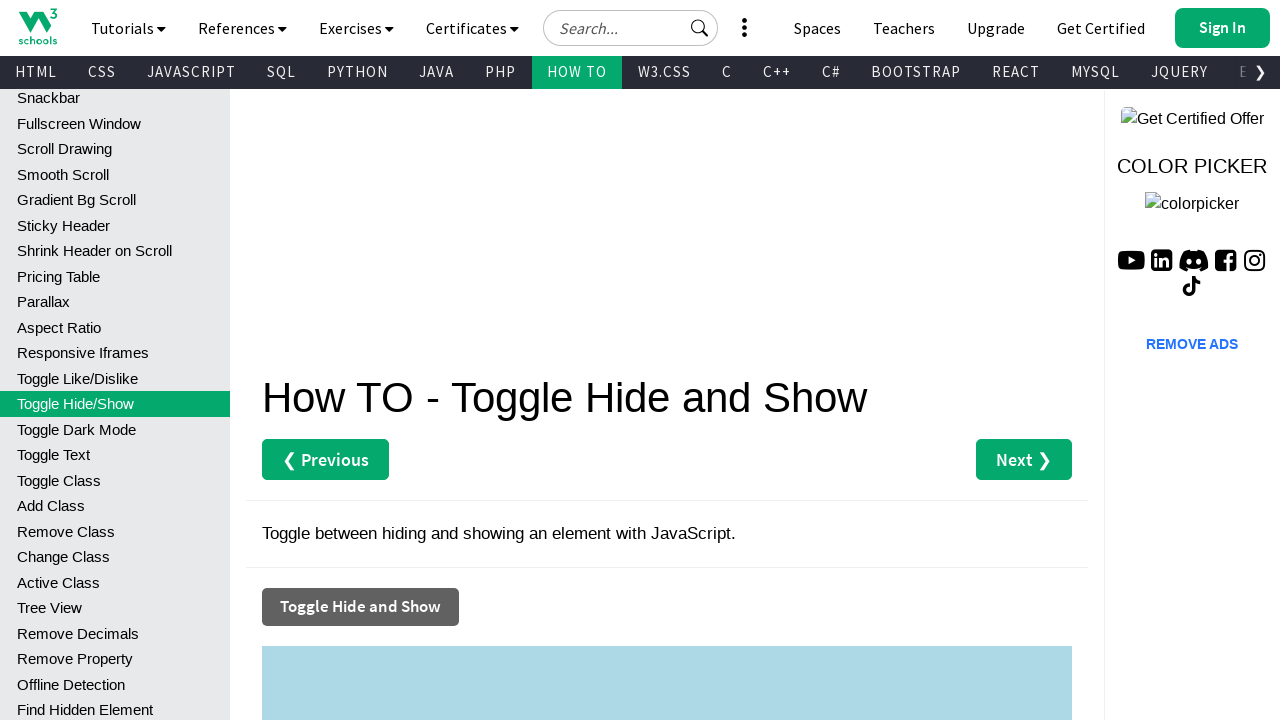

Located target element #myDIV
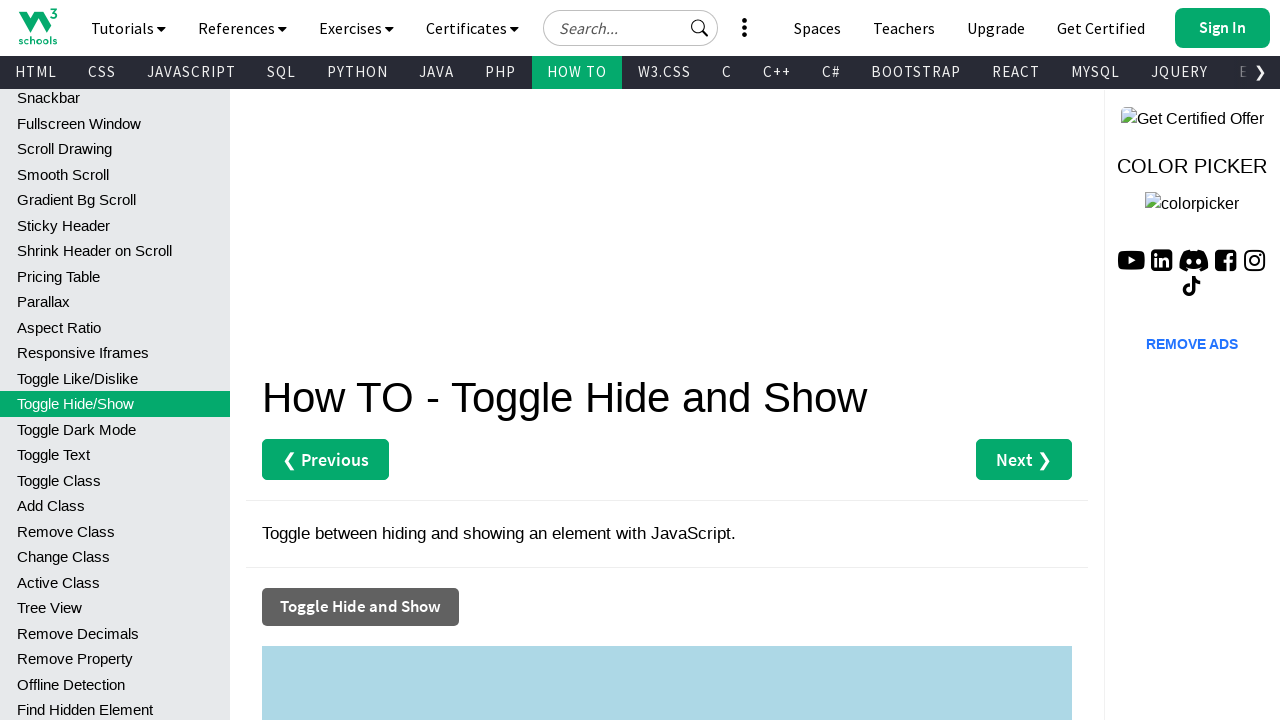

Verified element #myDIV is initially visible
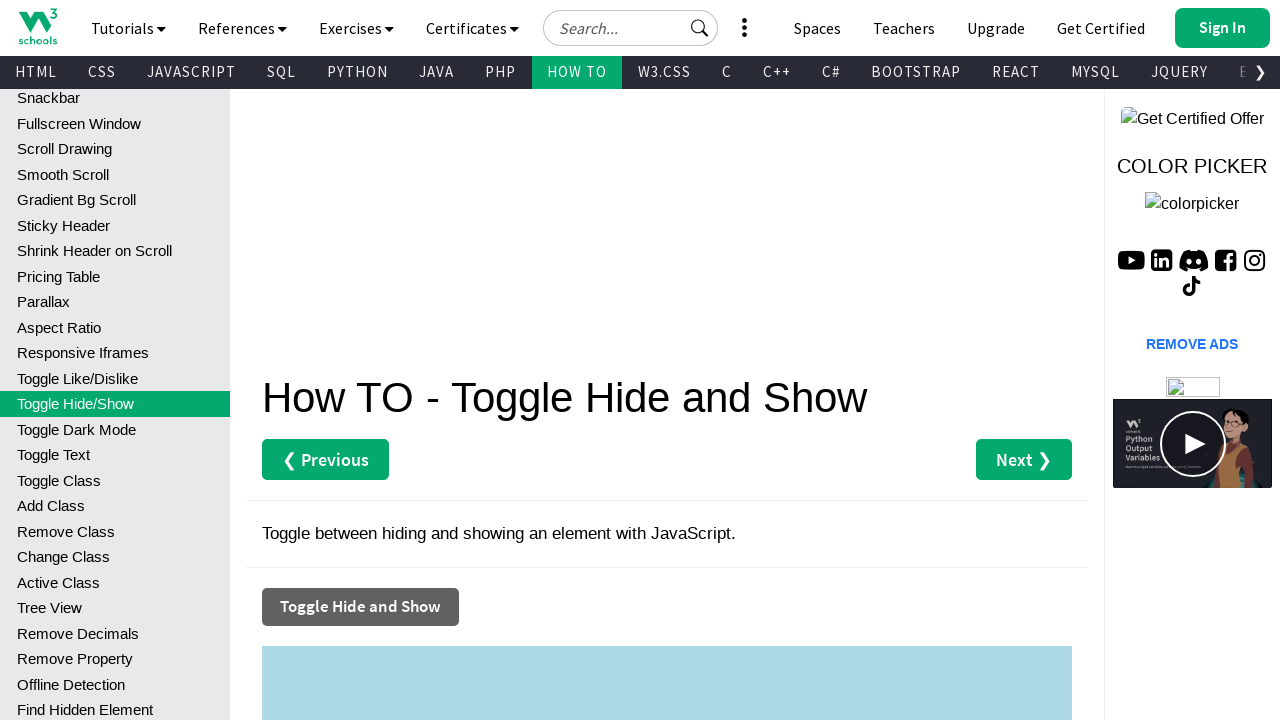

Clicked the toggle button to hide the element at (360, 607) on xpath=//button[text()='Toggle Hide and Show']
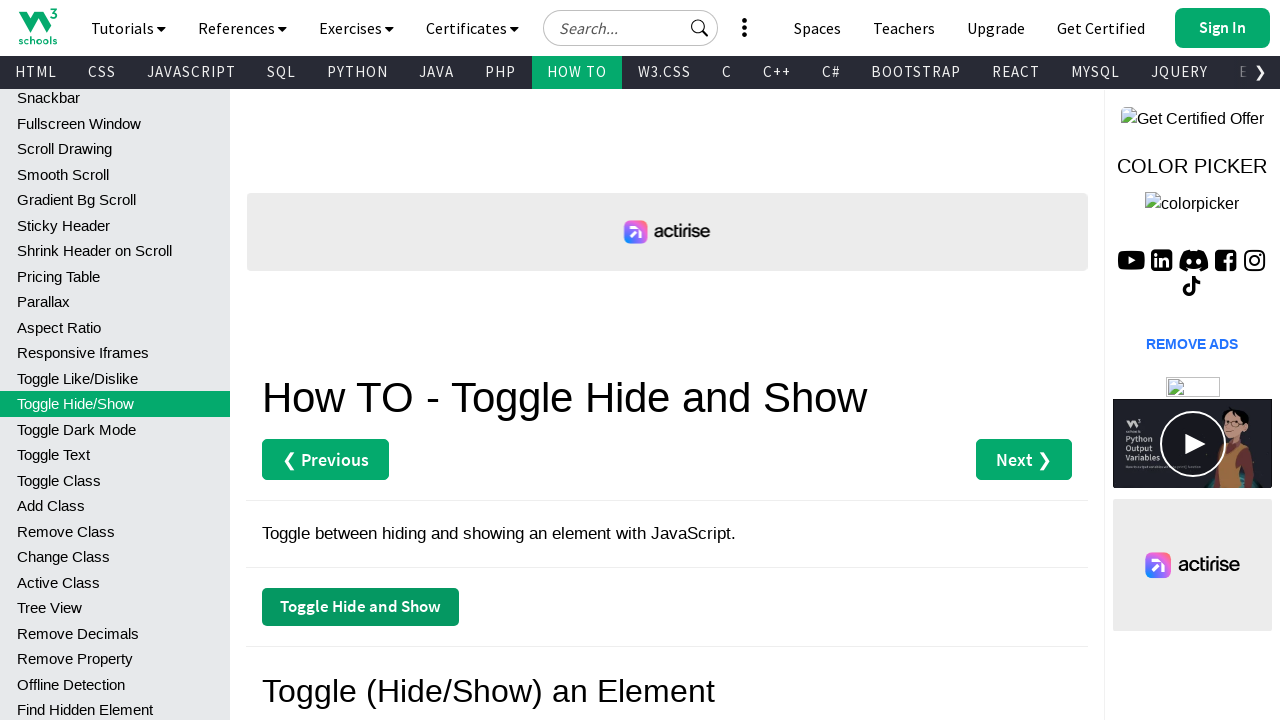

Waited 500ms for toggle animation to complete
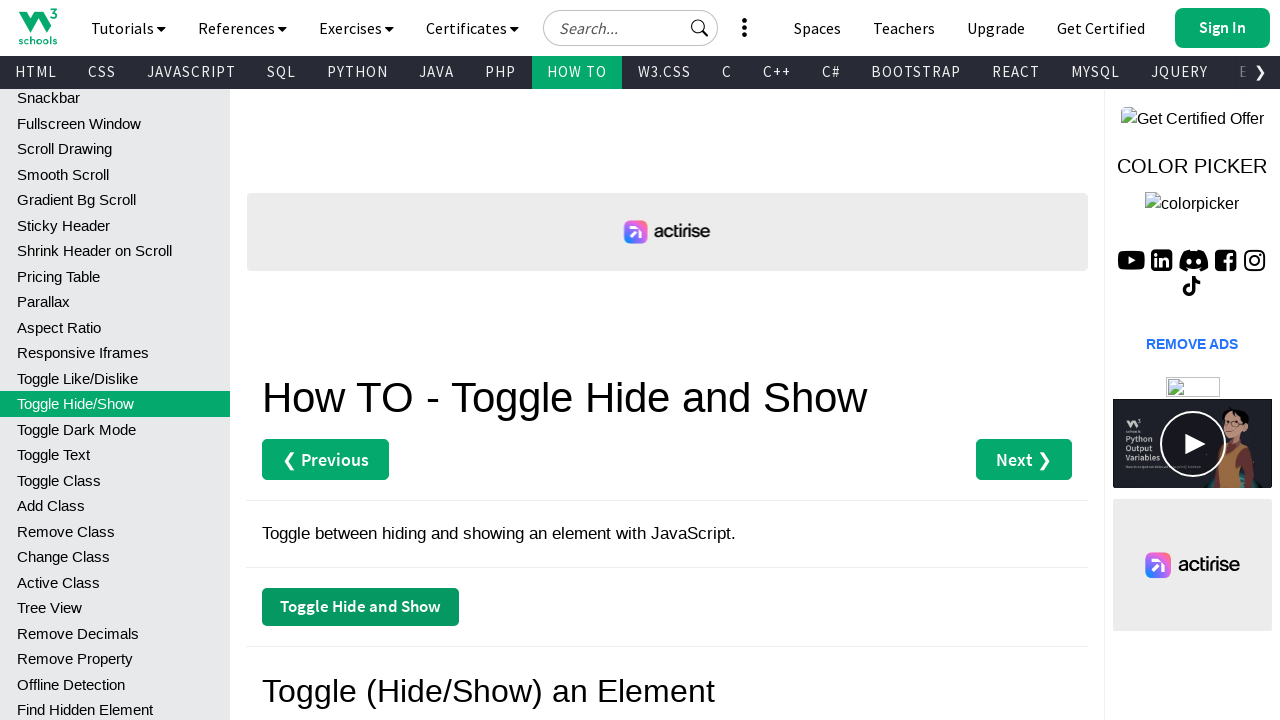

Verified element #myDIV is now hidden after toggle
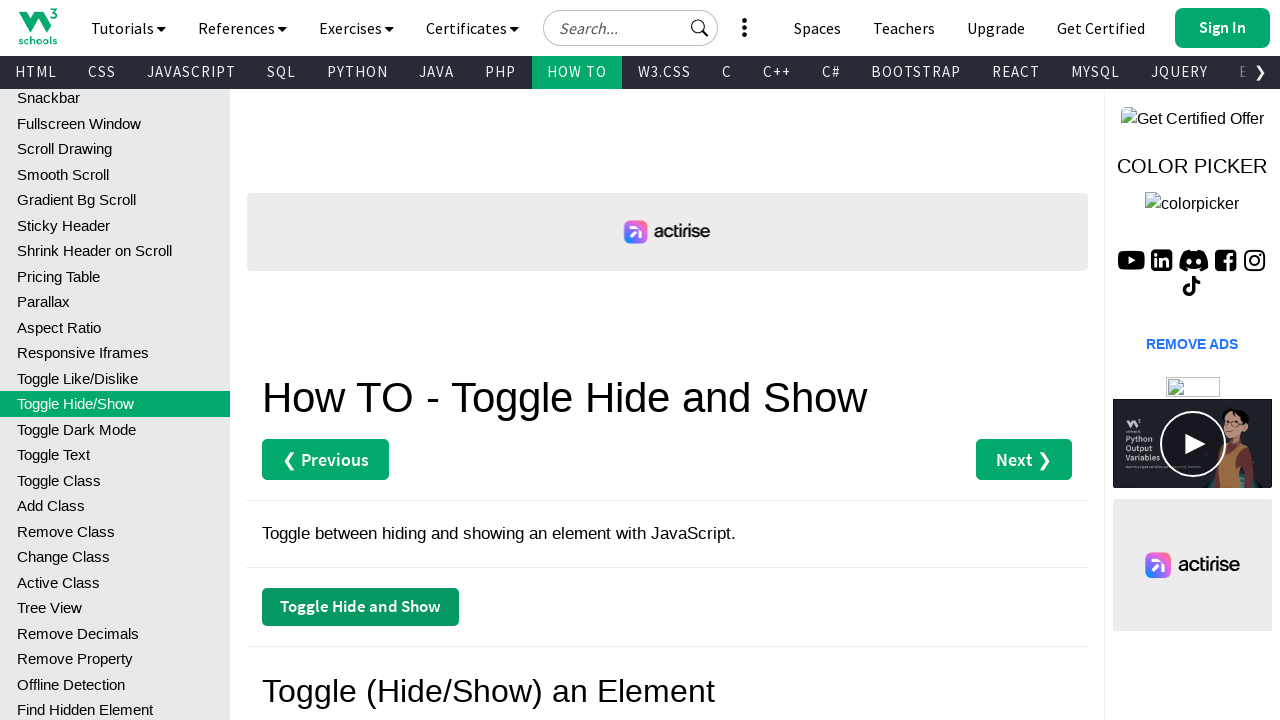

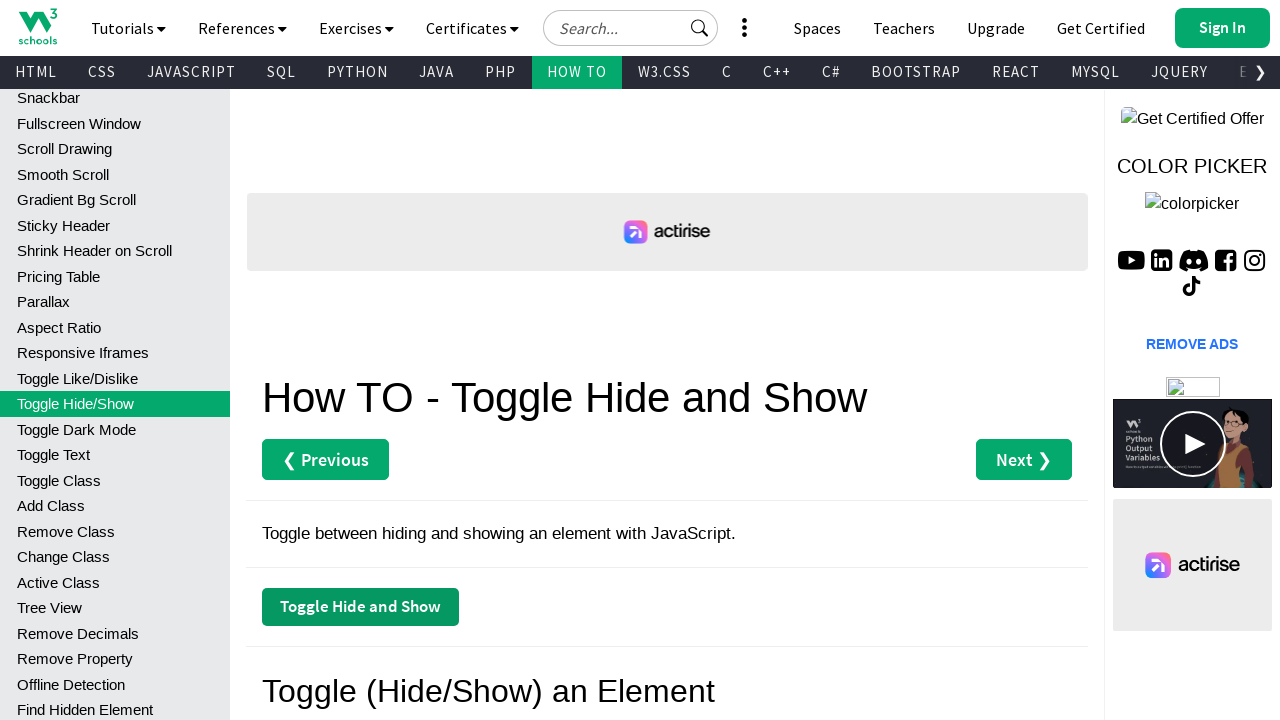